Navigates to GeeksforGeeks Problem of the Day page and extracts problem information including title, complexity, and URL

Starting URL: https://www.geeksforgeeks.org/problem-of-the-day

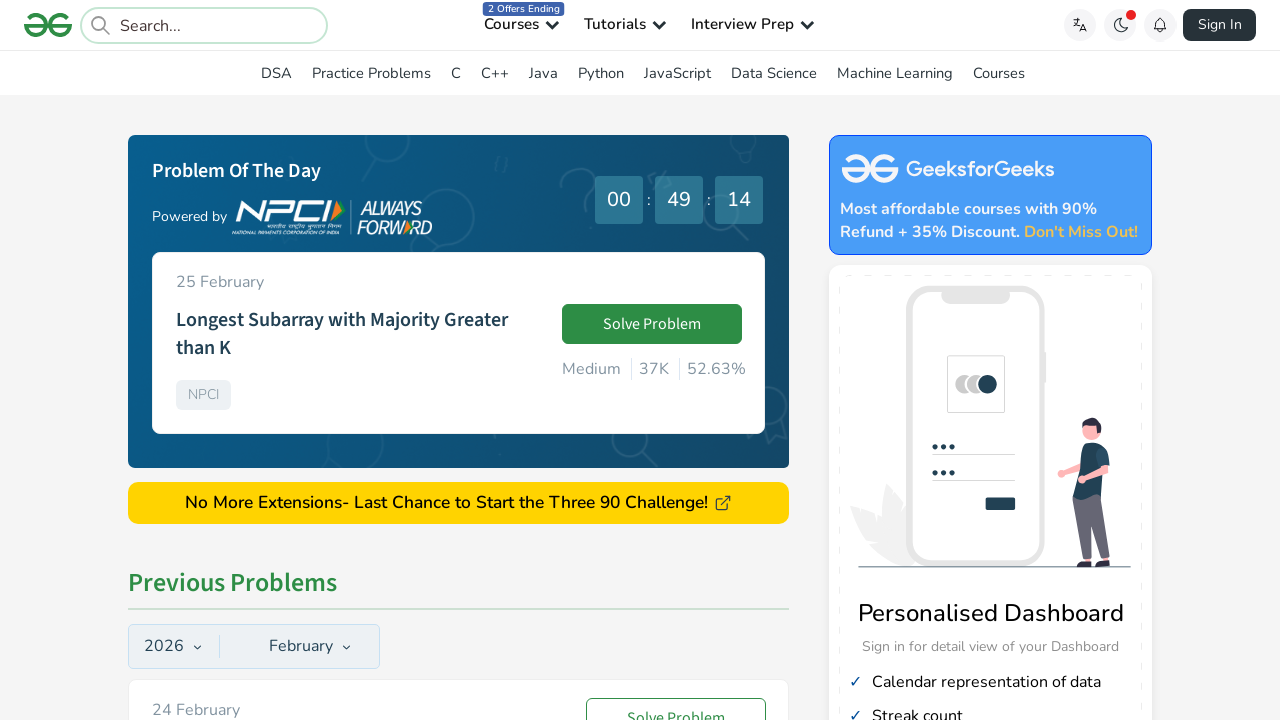

Waited for Problem of the Day element to load
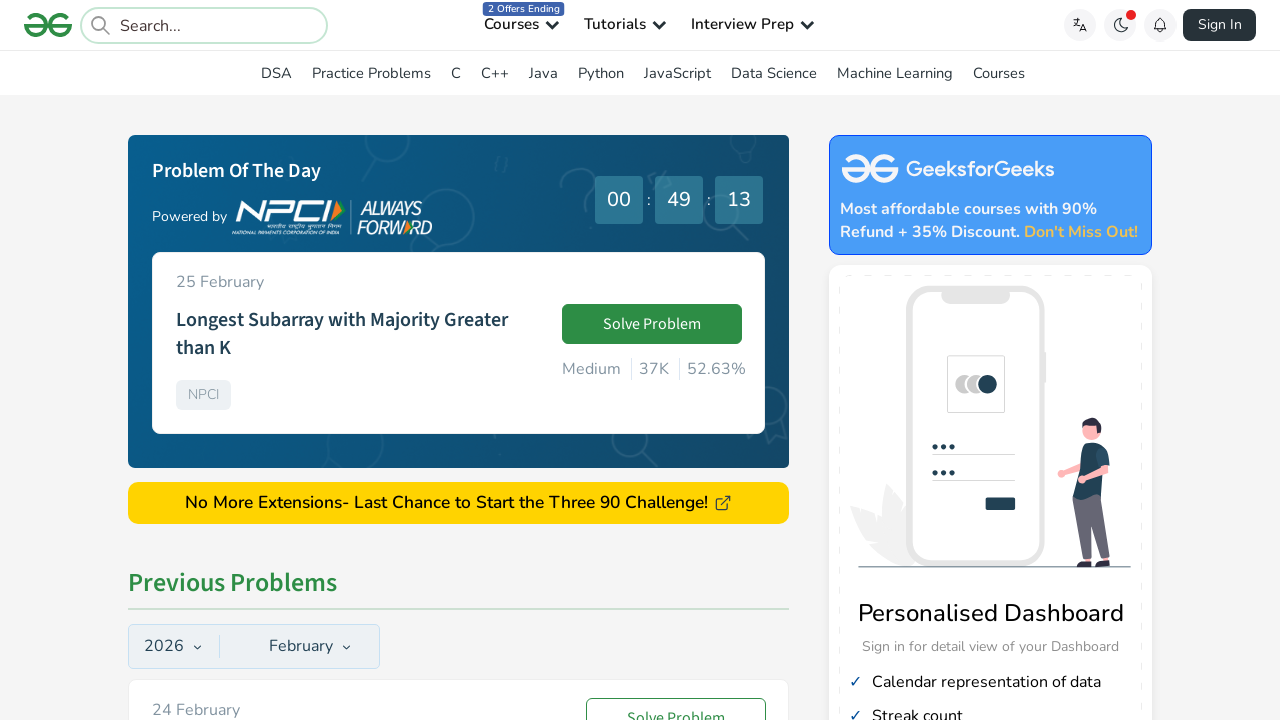

Located the Problem of the Day anchor element
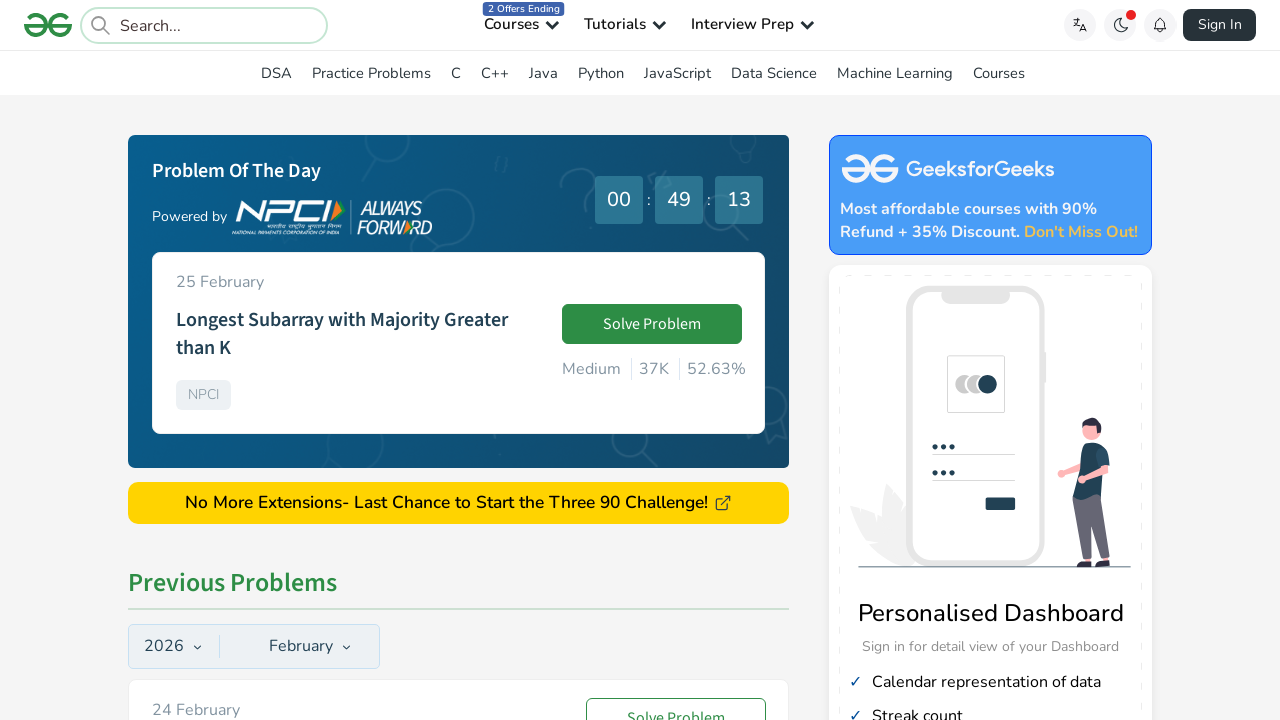

Extracted problem URL from anchor tag
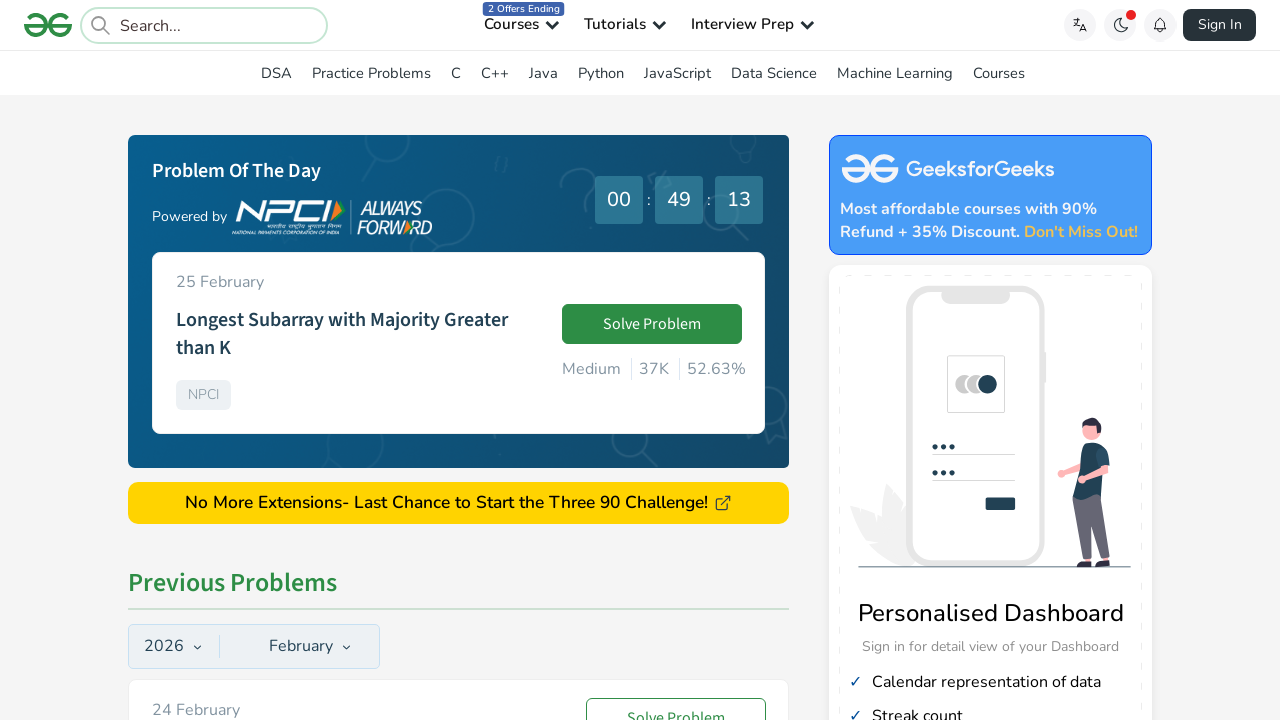

Extracted problem complexity level
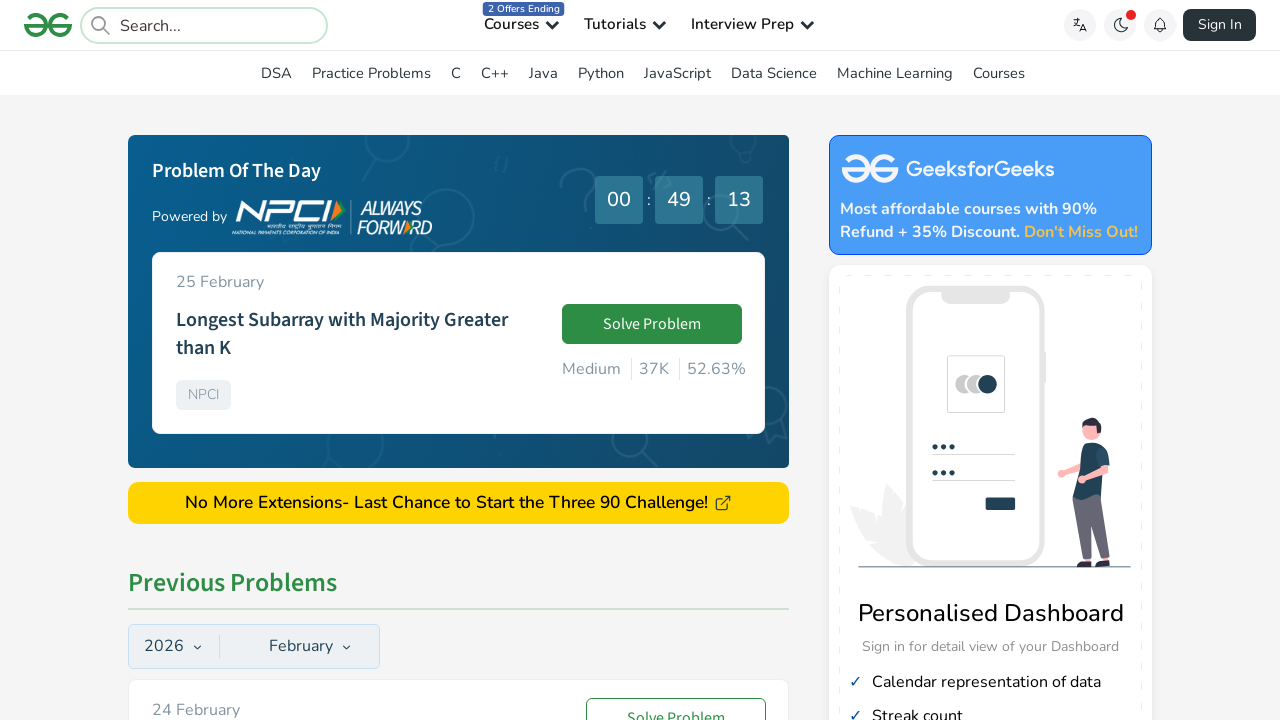

Extracted problem title from parent structure
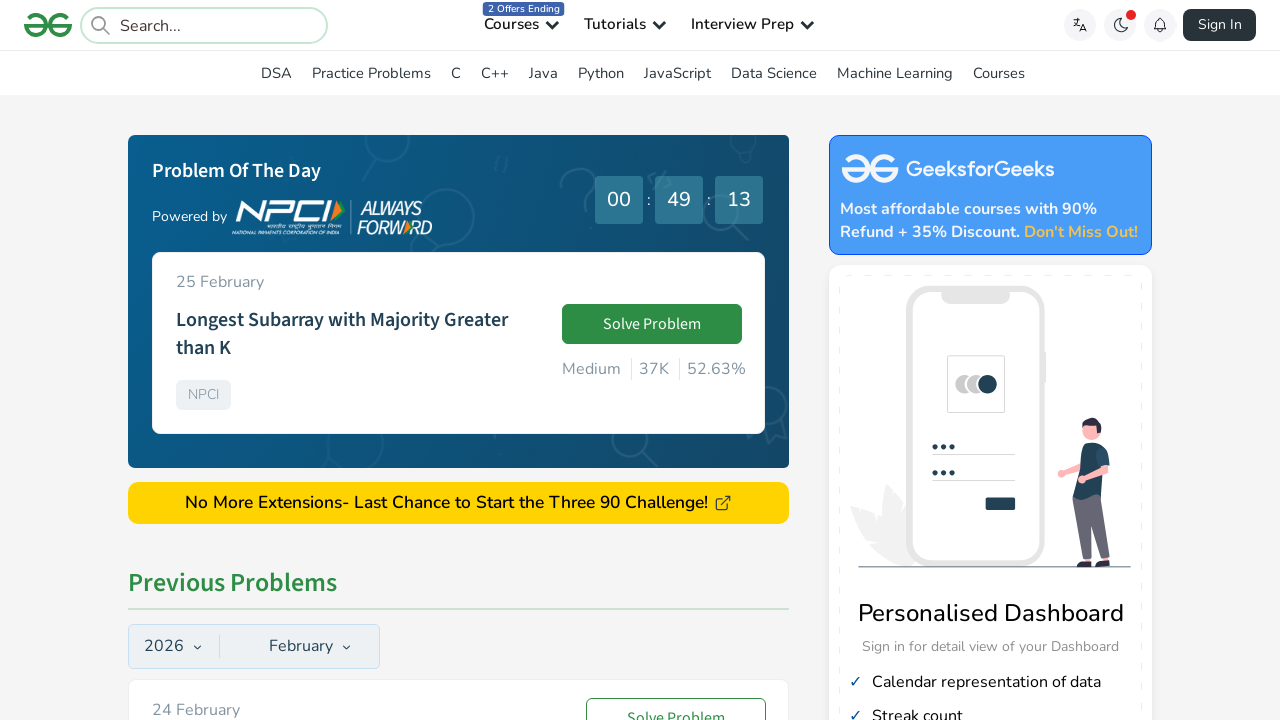

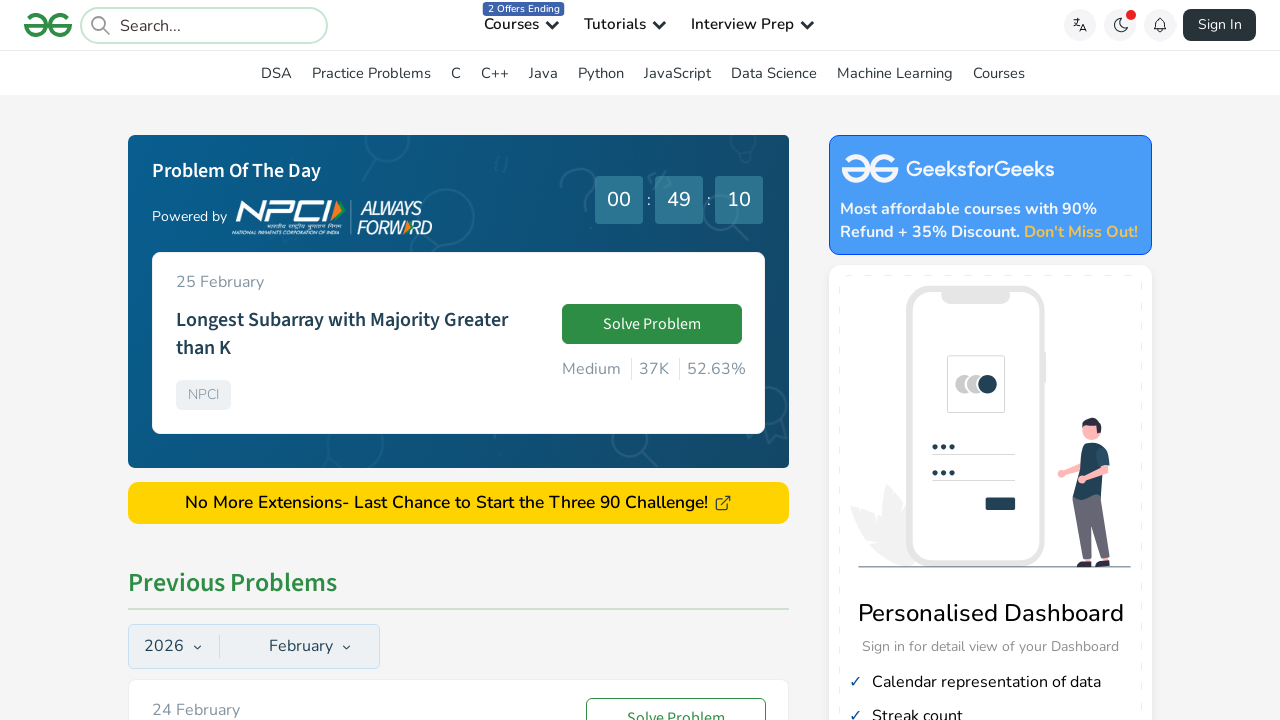